Tests dynamic dropdown selection for flight booking by selecting origin and destination cities using parent-child relationship locators

Starting URL: https://rahulshettyacademy.com/dropdownsPractise/

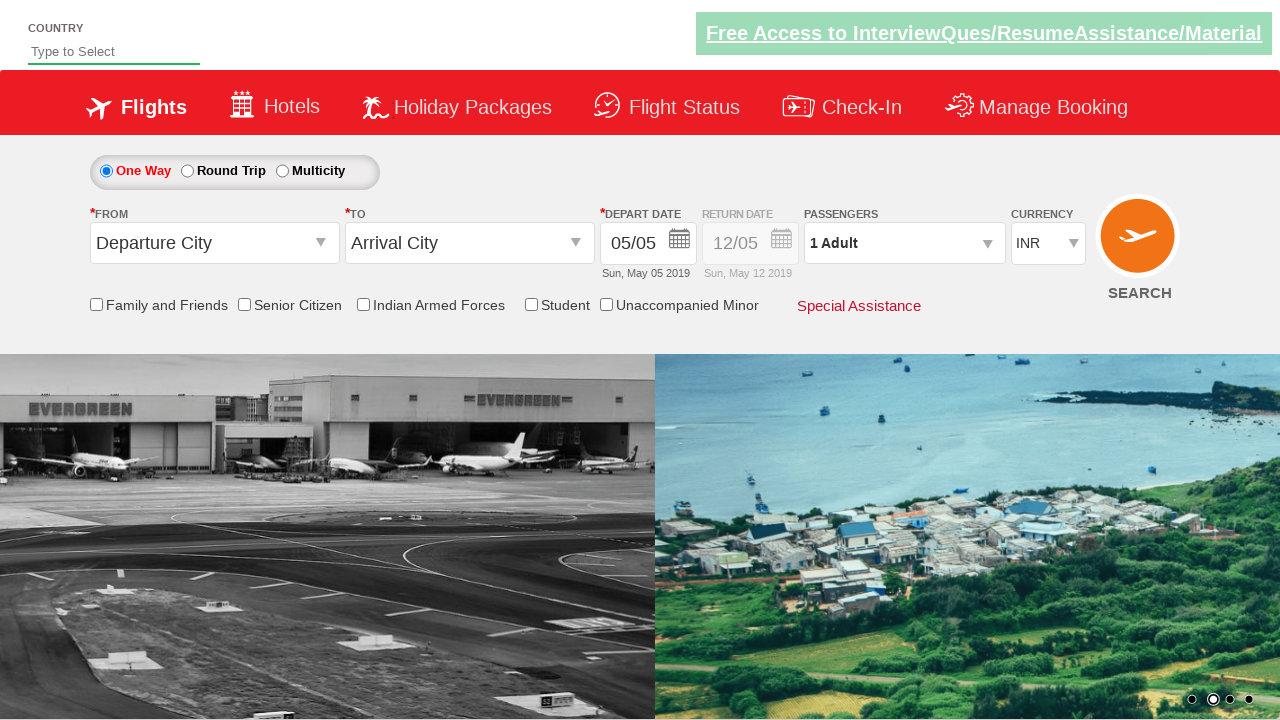

Clicked on origin station dropdown at (214, 243) on #ctl00_mainContent_ddl_originStation1_CTXT
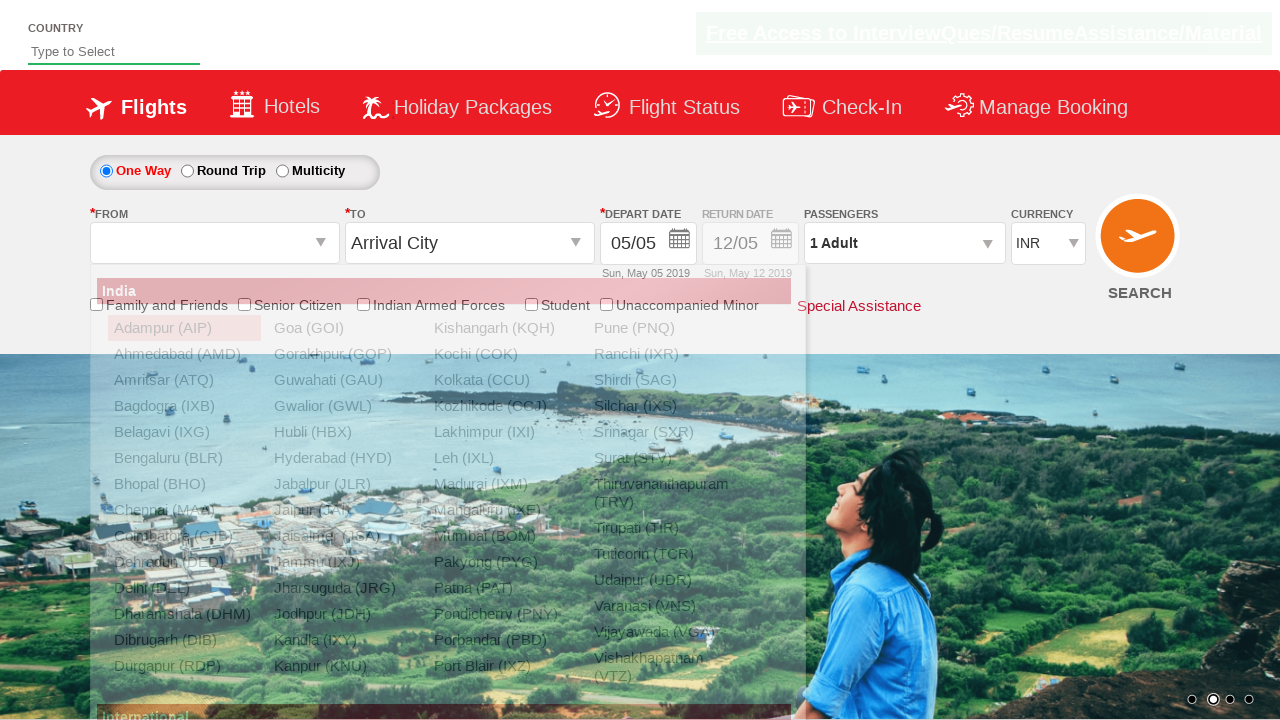

Waited for dropdown options to load
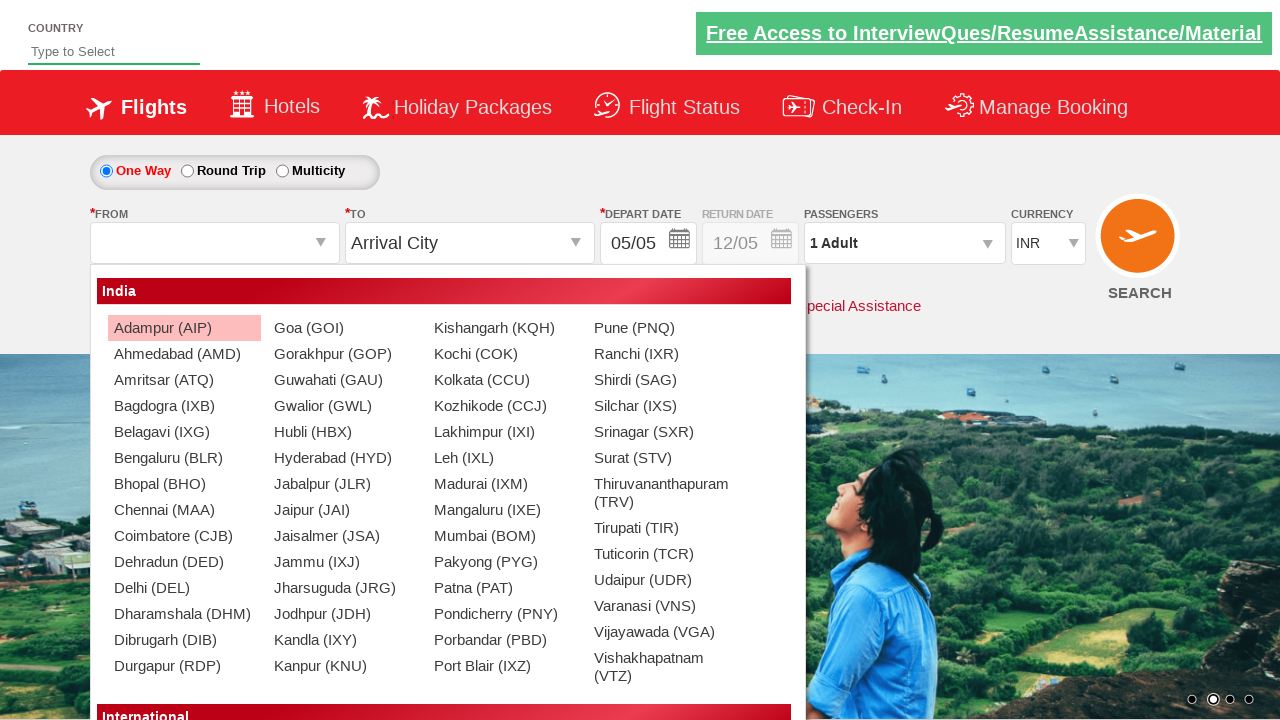

Selected Bangalore (BLR) as origin city at (184, 458) on xpath=//a[@value='BLR']
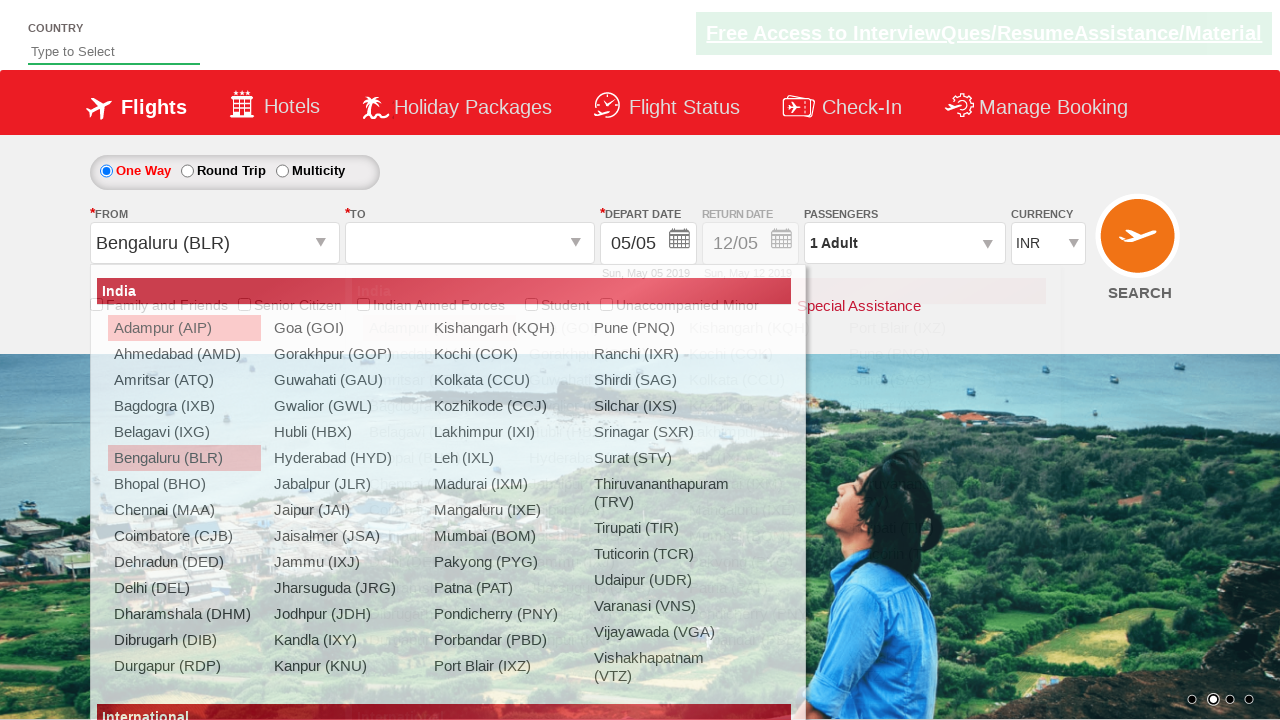

Waited for destination dropdown to be ready
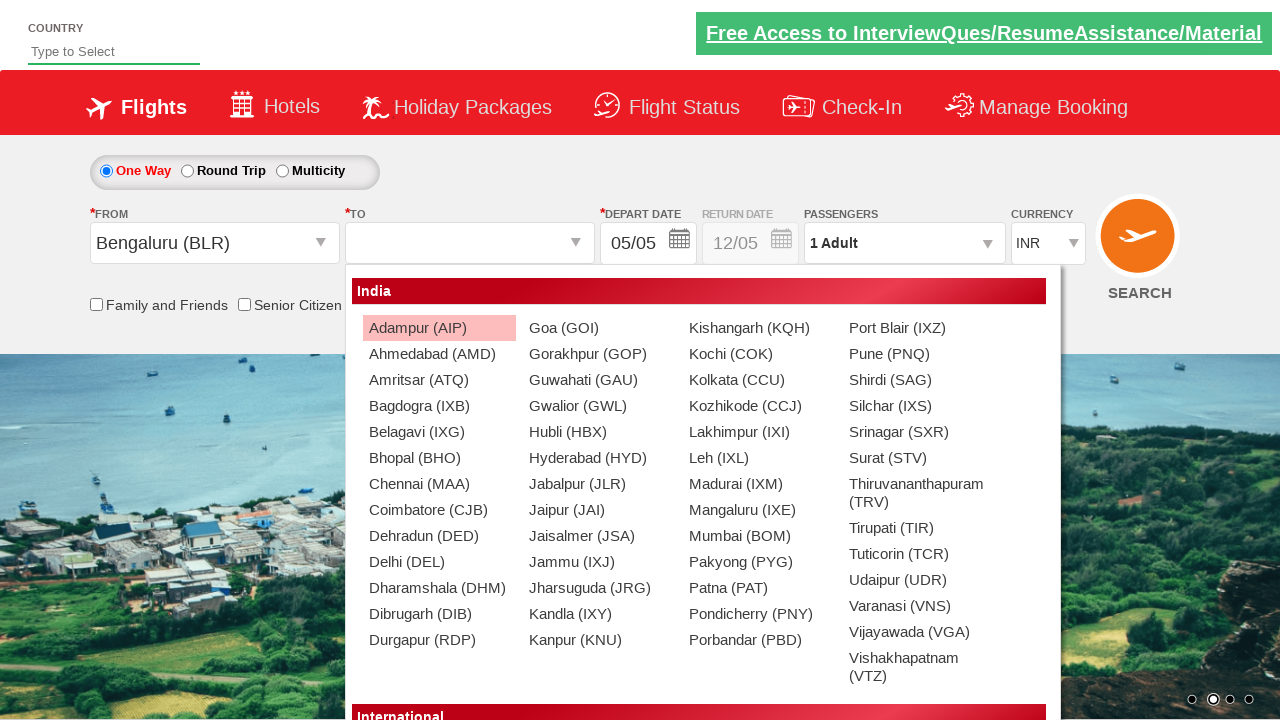

Selected Chennai (MAA) as destination city using parent-child locator at (439, 484) on xpath=//div[@id='ctl00_mainContent_ddl_destinationStation1_CTNR']//a[@value='MAA
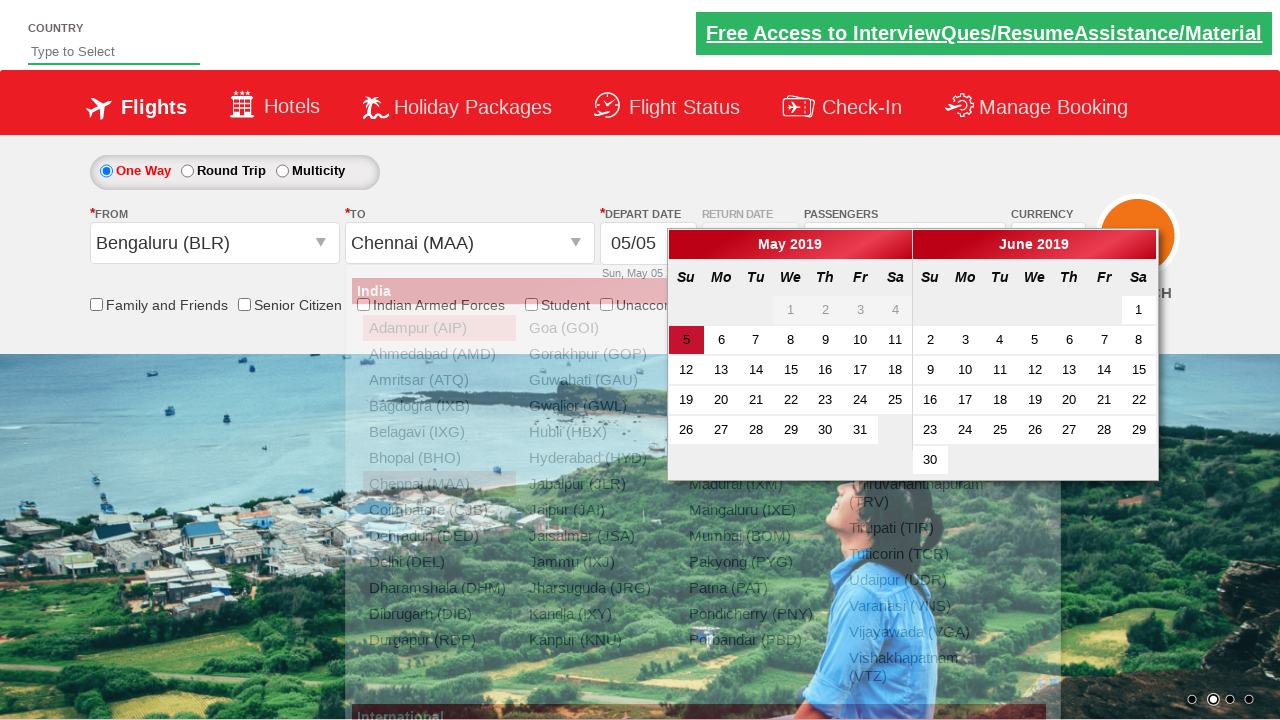

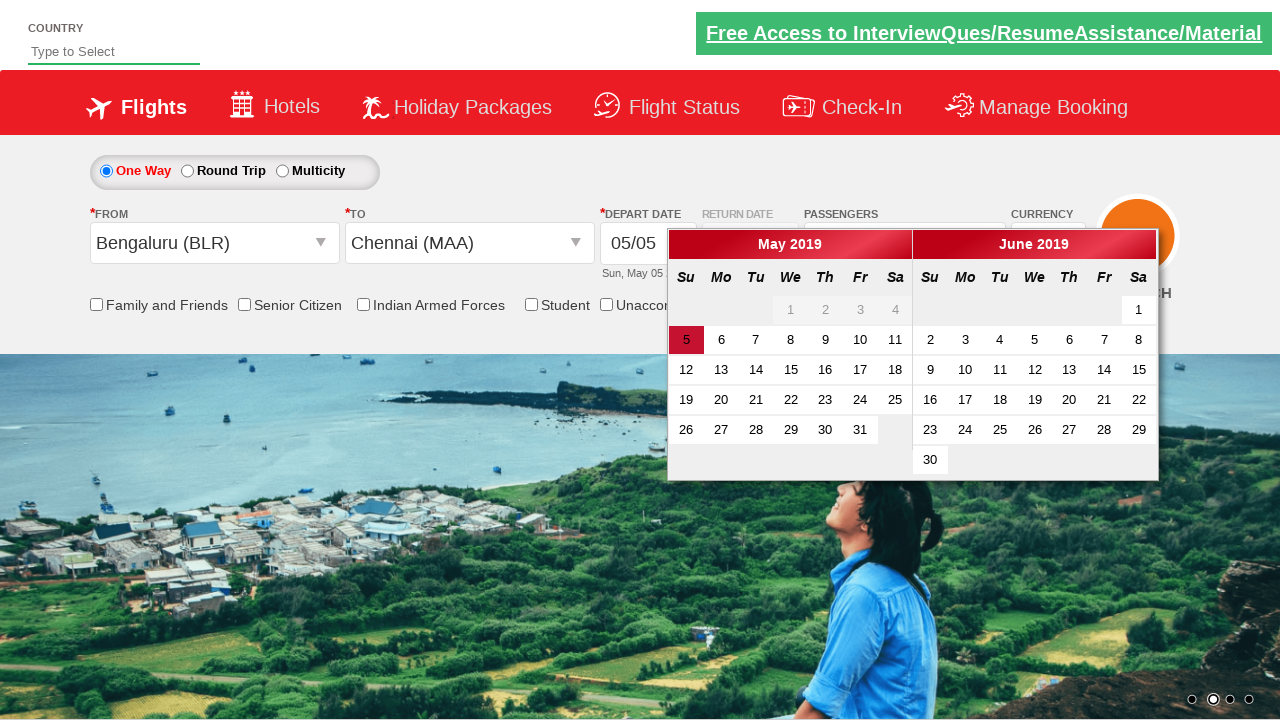